Tests registration form validation with empty data by clicking submit without filling any fields and verifying error messages

Starting URL: https://alada.vn/tai-khoan/dang-ky.html

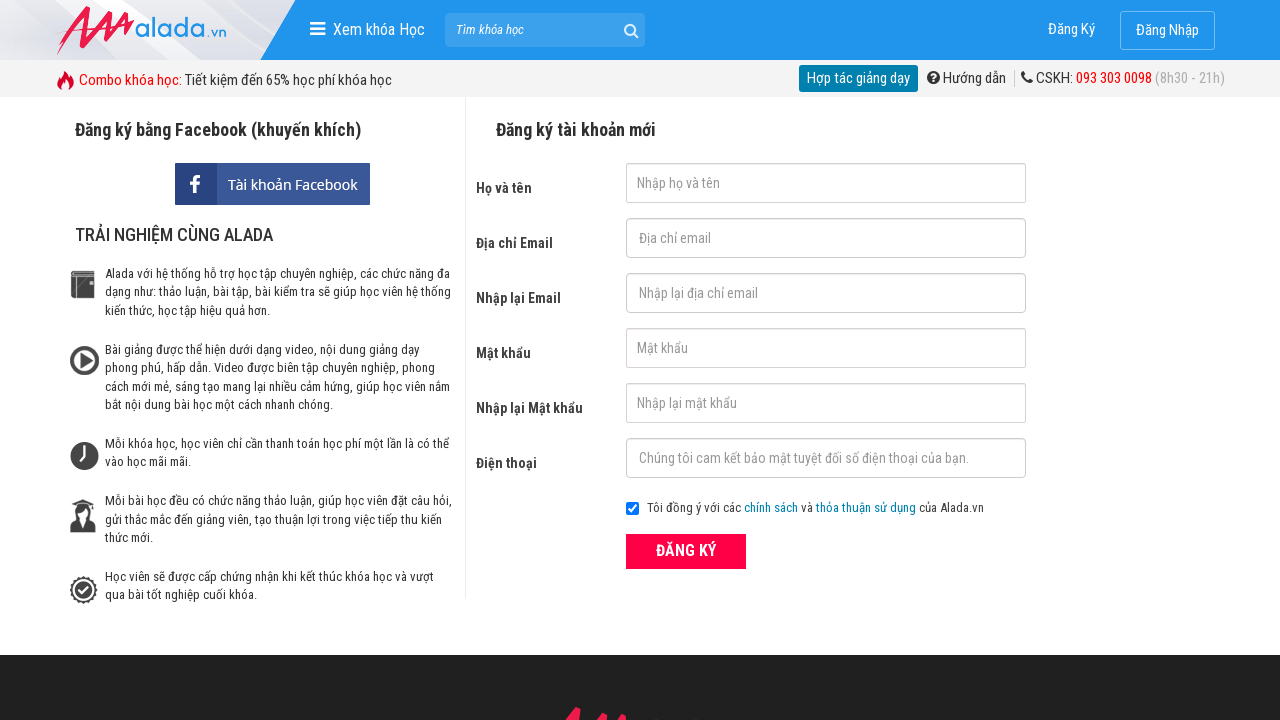

Clicked submit button without filling any registration fields at (686, 551) on button[type='submit']
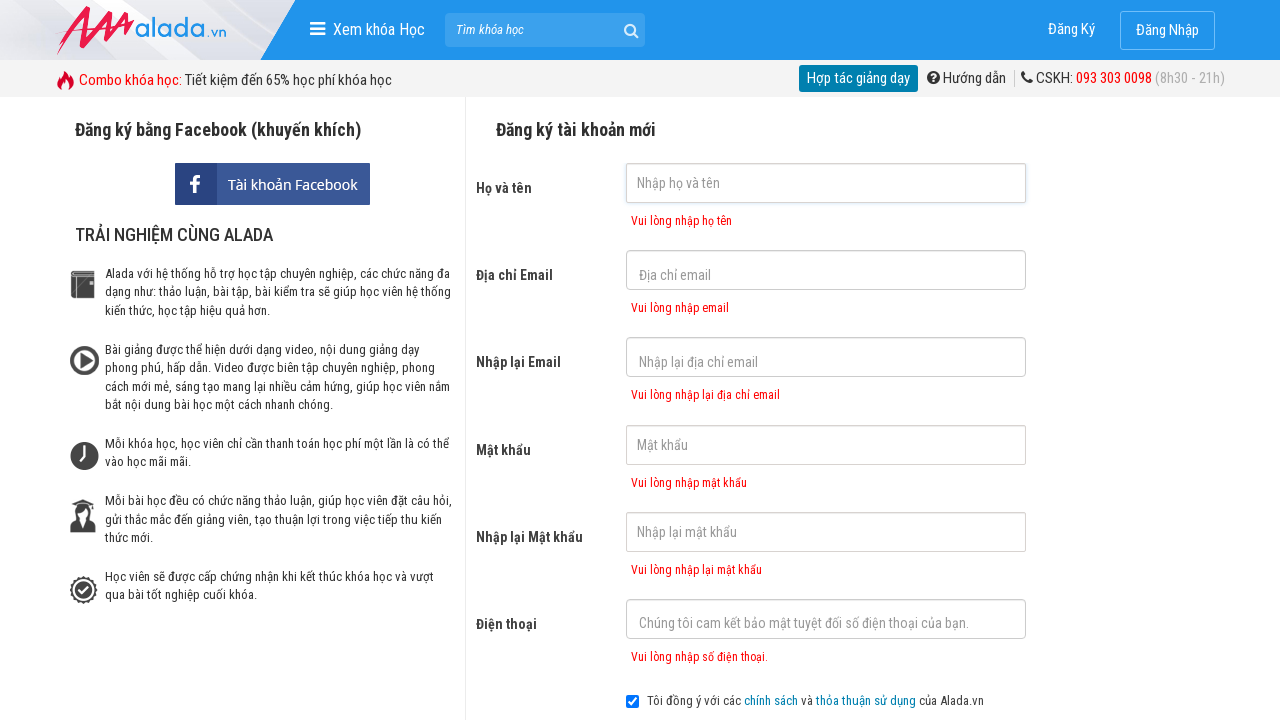

Error message for first name field appeared
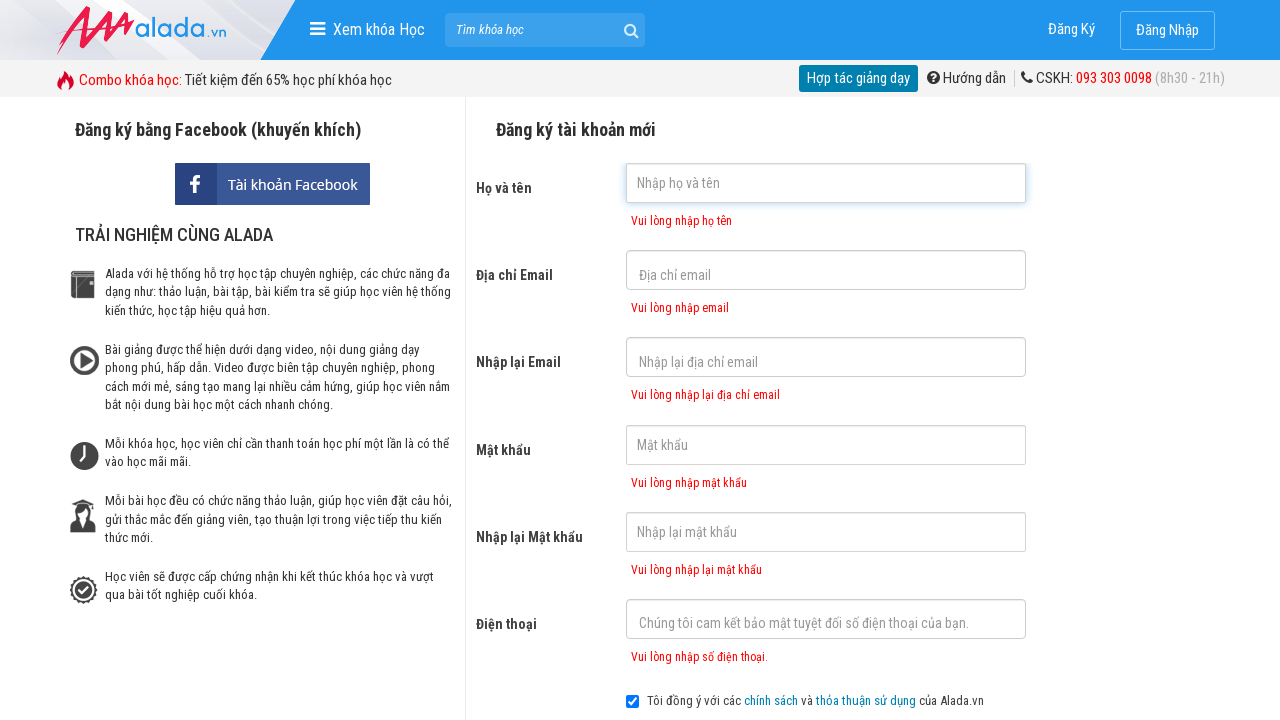

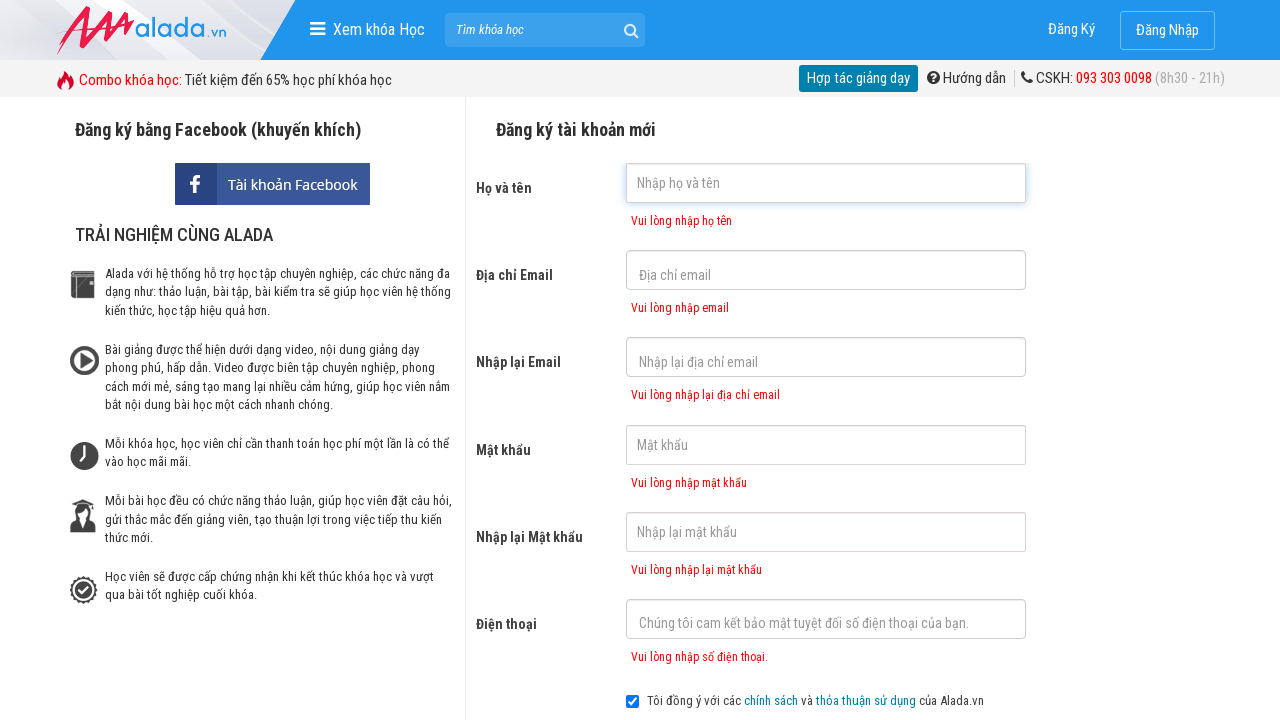